Tests various element interaction methods including setting values, clearing, and moving to elements

Starting URL: https://www.ultimateqa.com/filling-out-forms

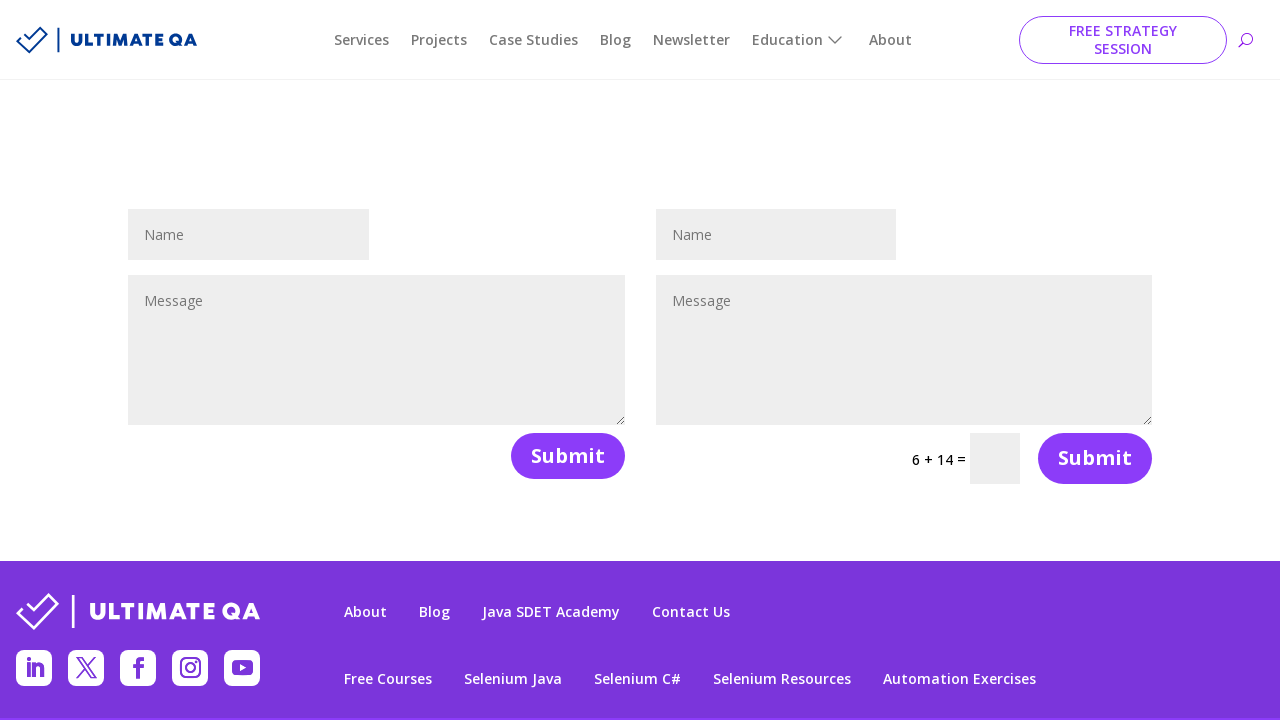

Waited for name field to be visible
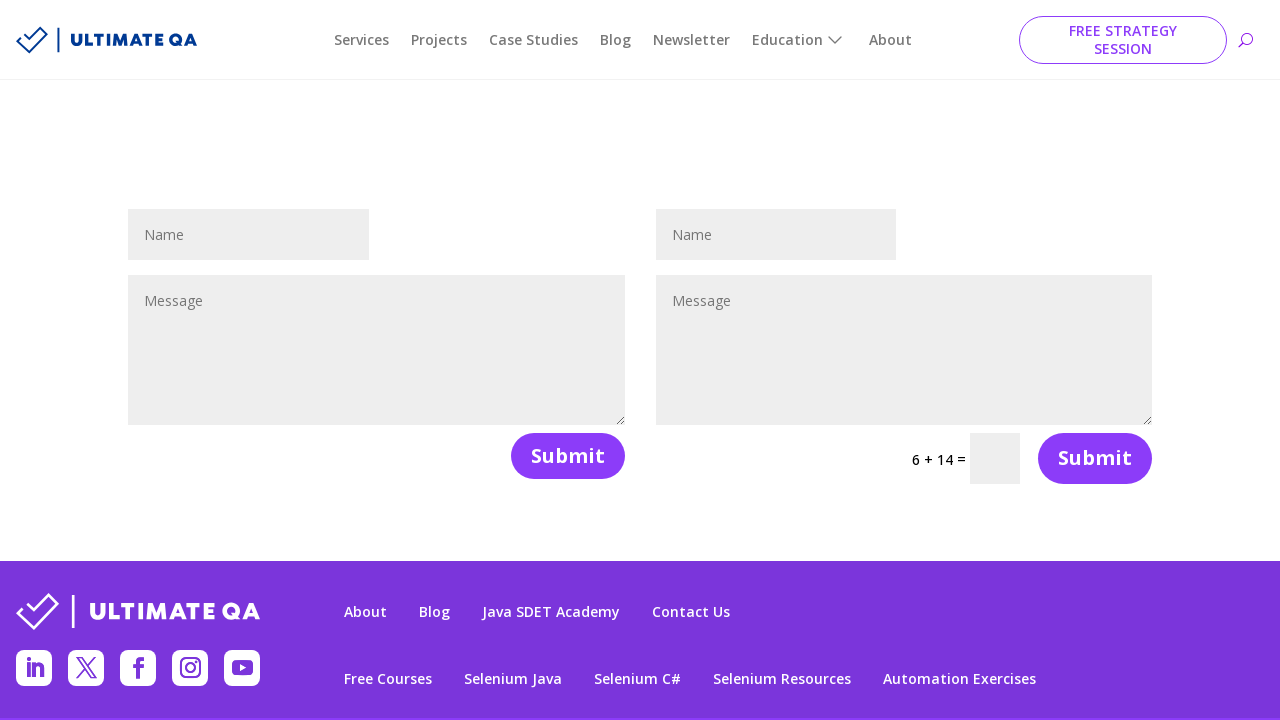

Filled name field with 'Testing' on #et_pb_contact_name_0
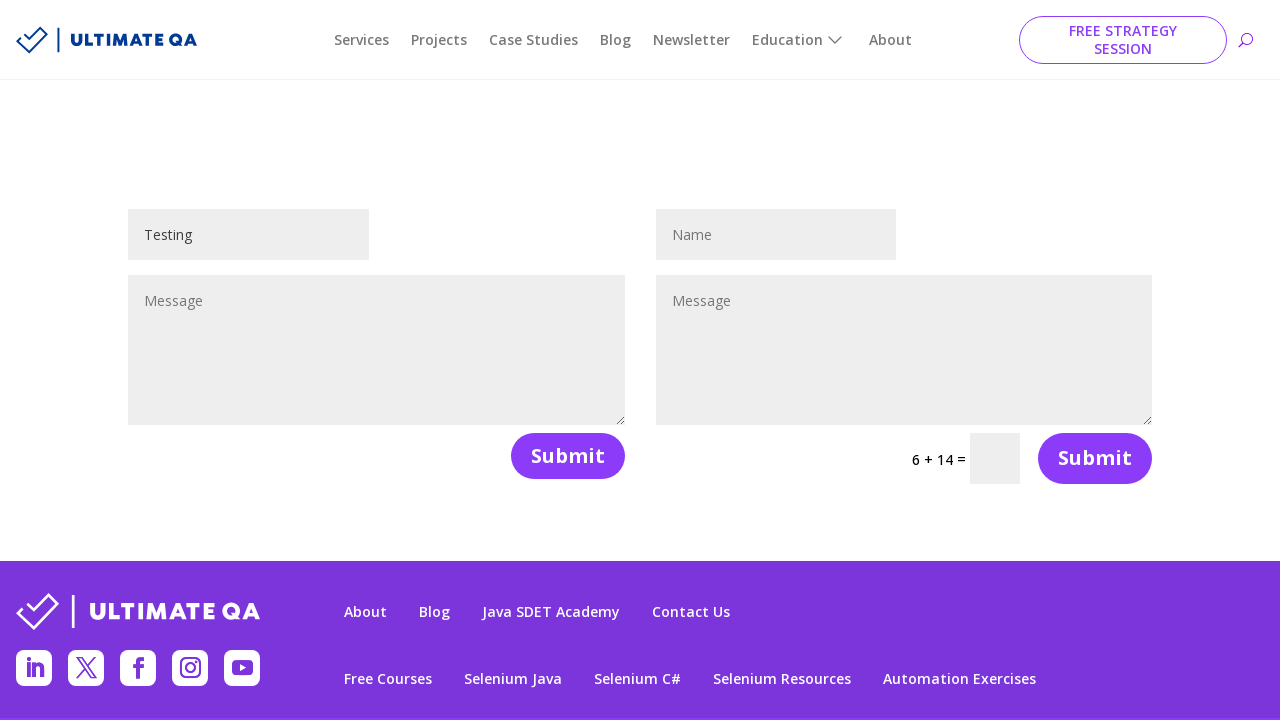

Cleared name field on #et_pb_contact_name_0
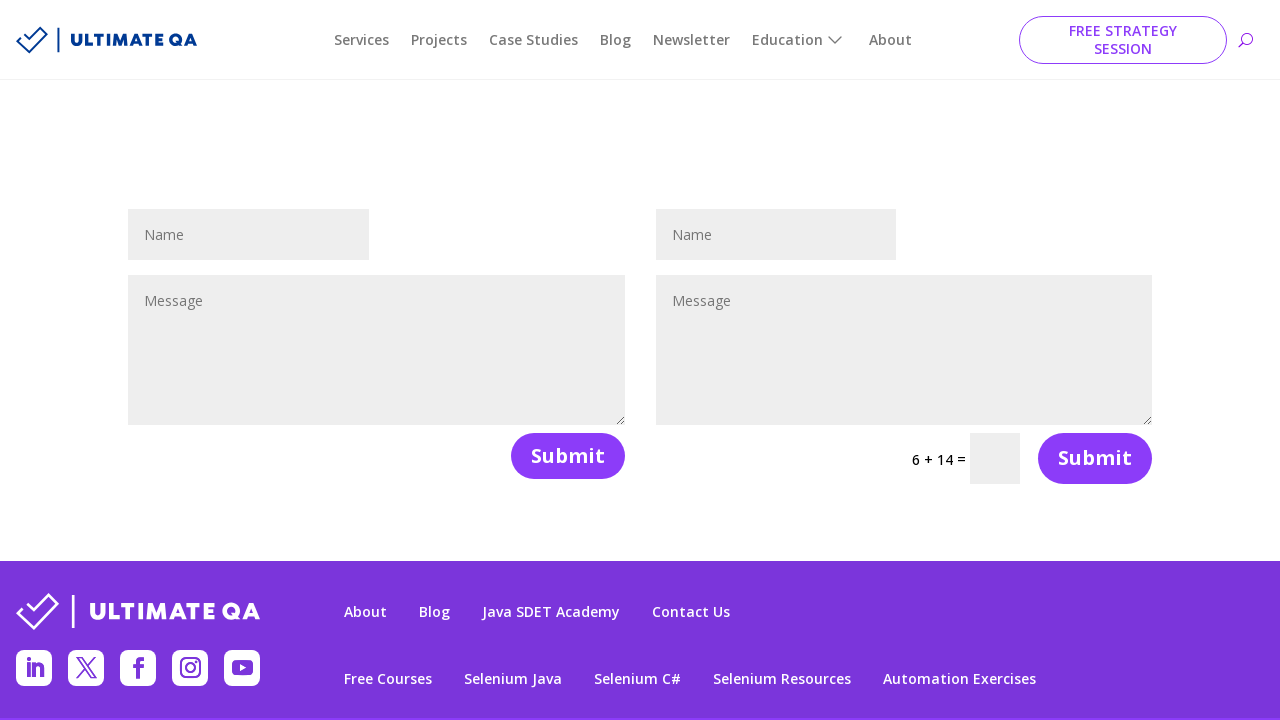

Filled name field with 'Again Entering Value' on #et_pb_contact_name_0
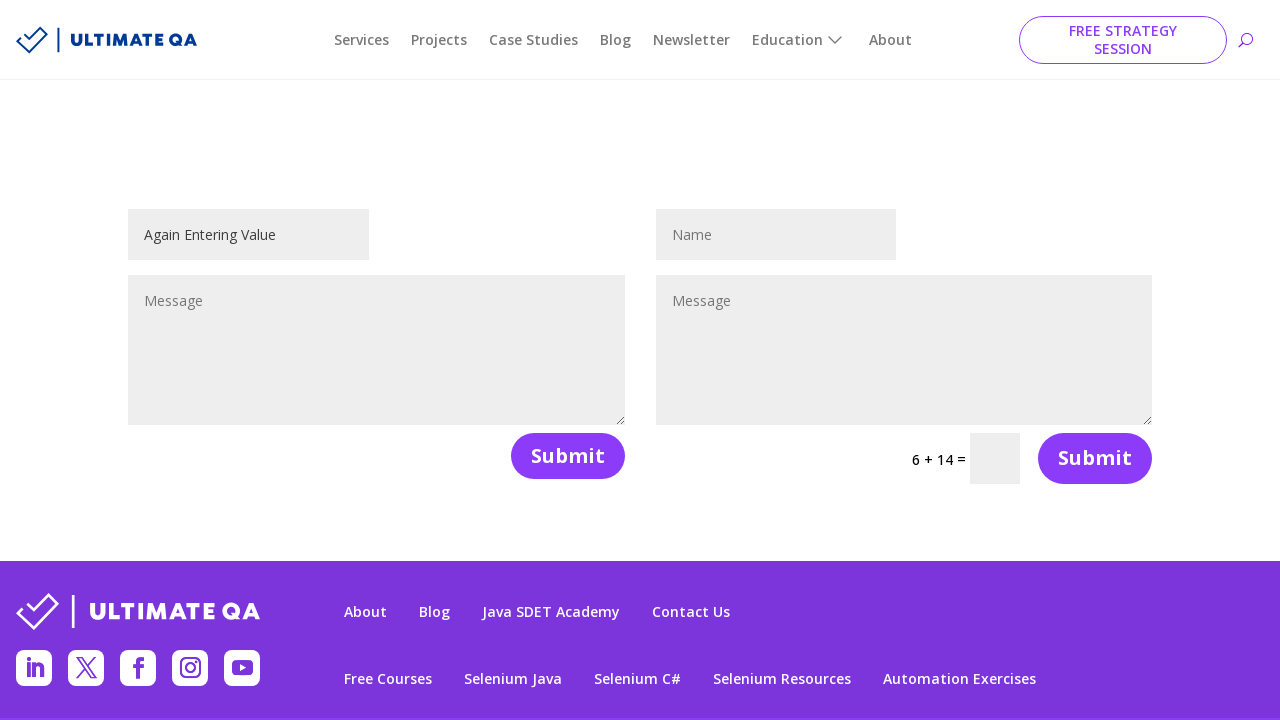

Cleared name field again on #et_pb_contact_name_0
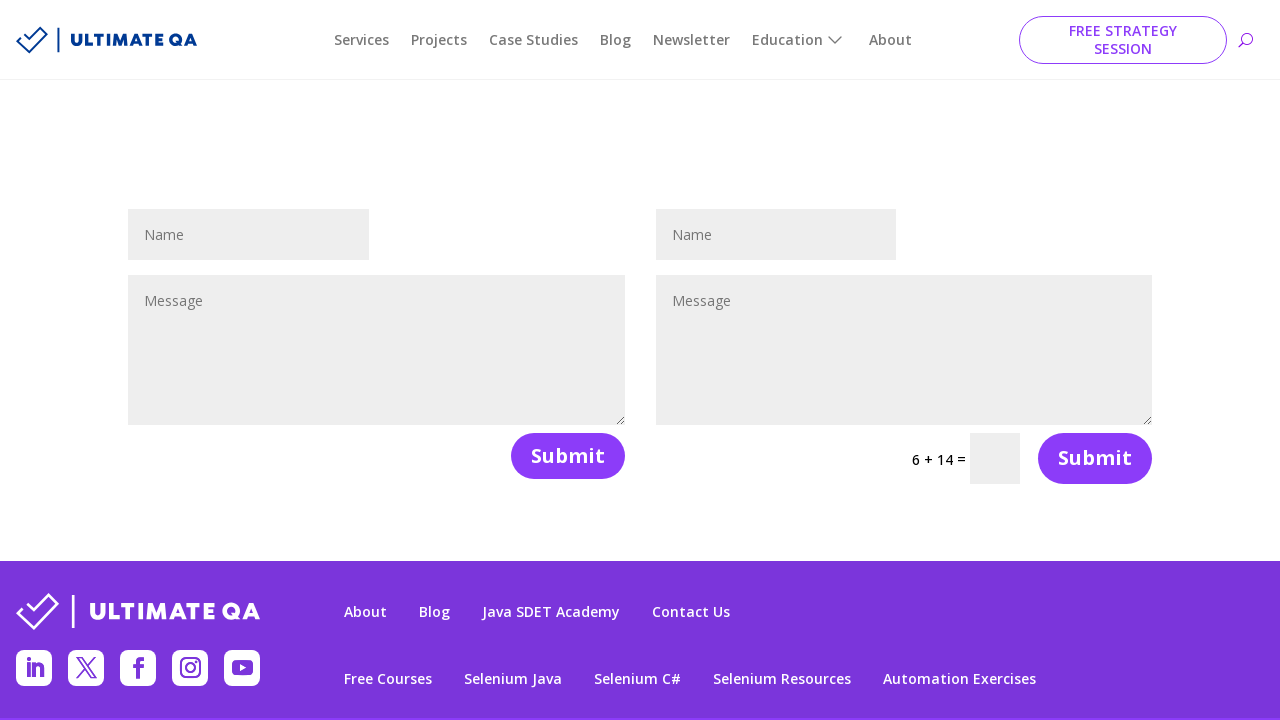

Waited for submit button to be visible
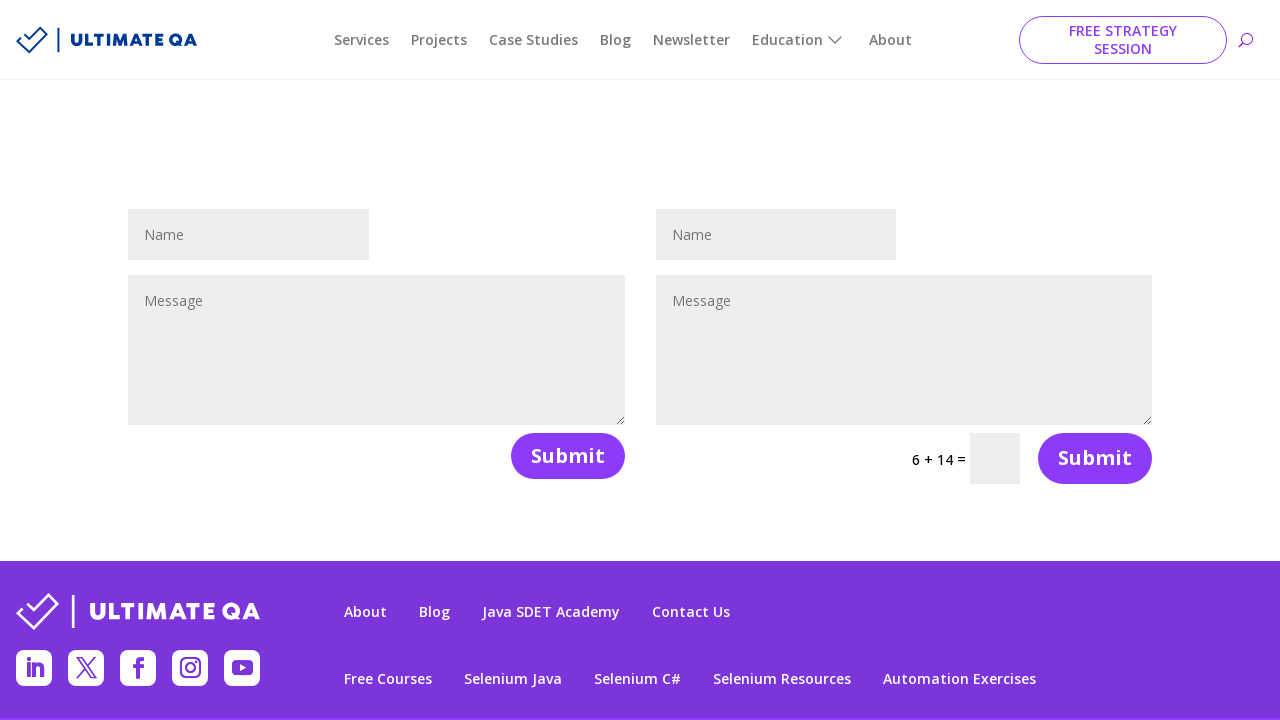

Hovered over submit button at (568, 456) on button[type="submit"]:nth-child(1)
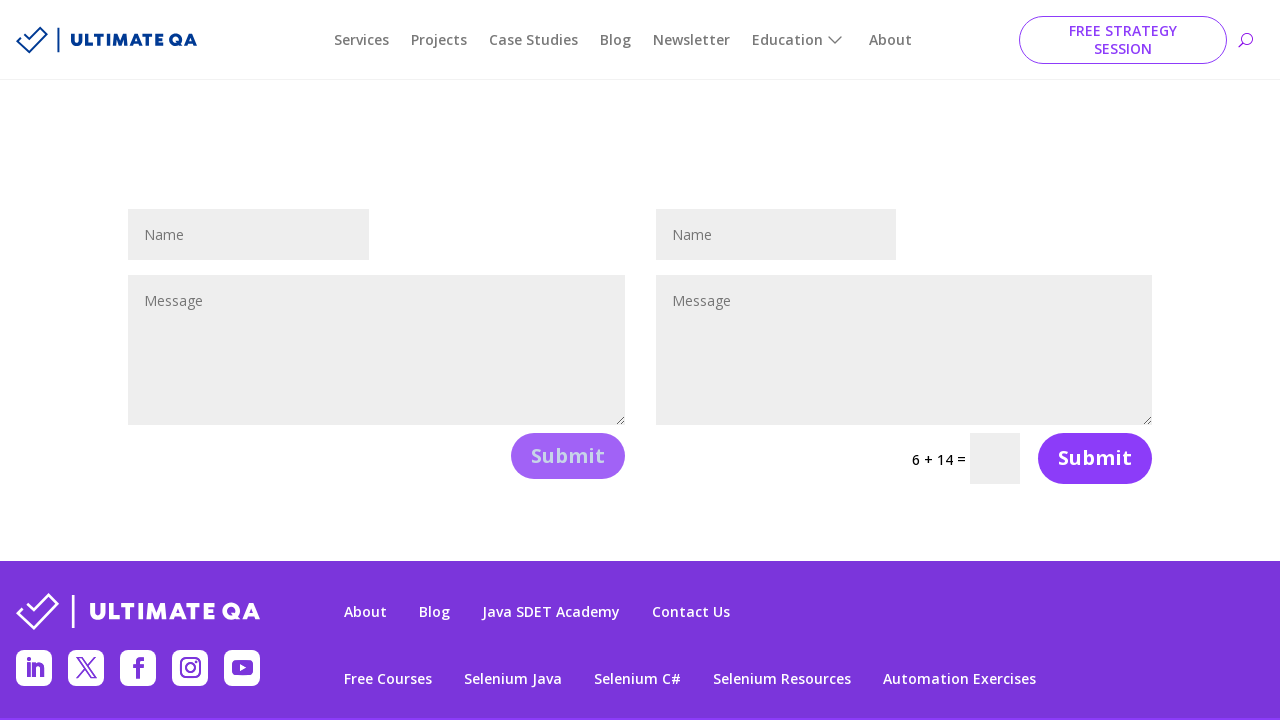

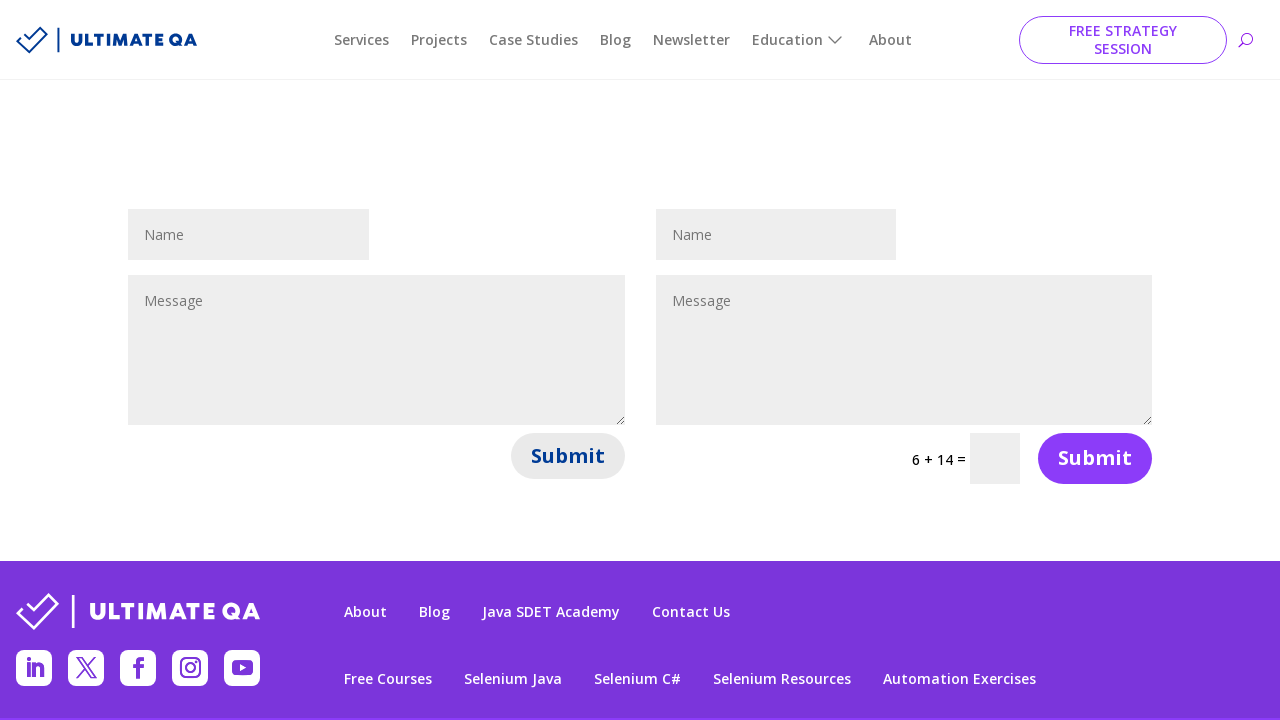